Tests DuckDuckGo search functionality by entering a search query and verifying the page title contains the search term

Starting URL: https://duckduckgo.com

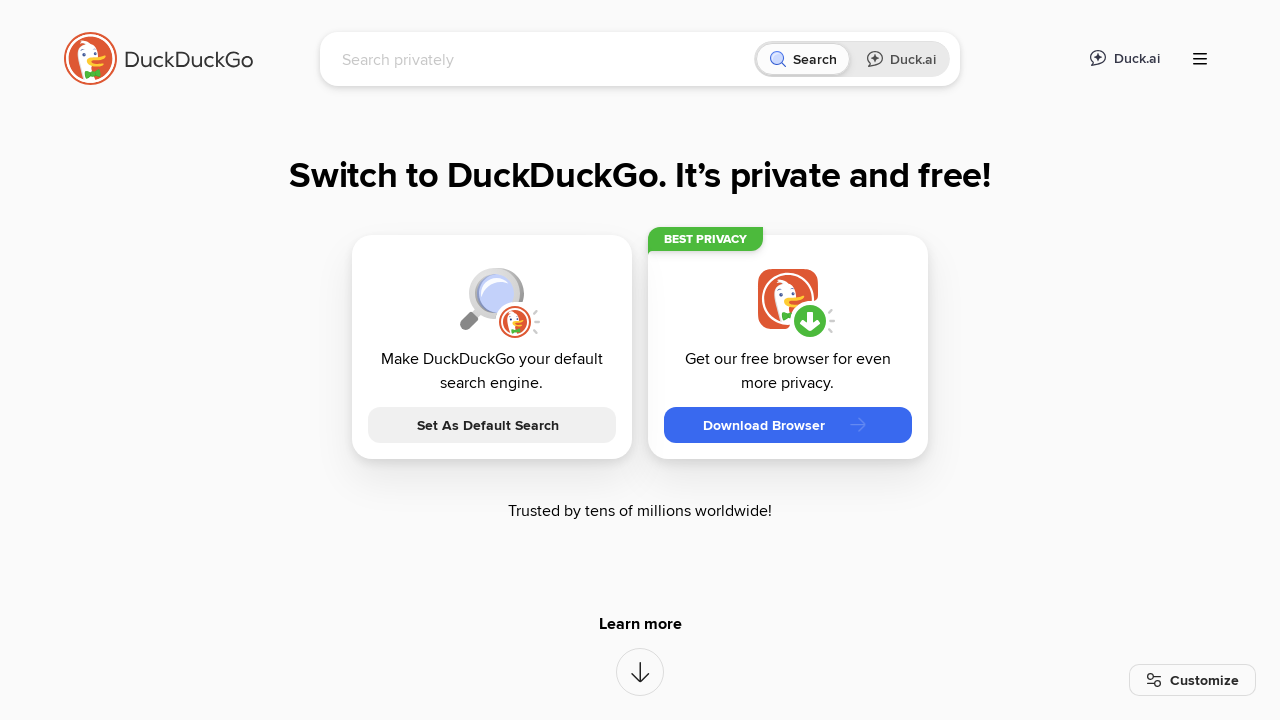

Waited for search input field to be ready
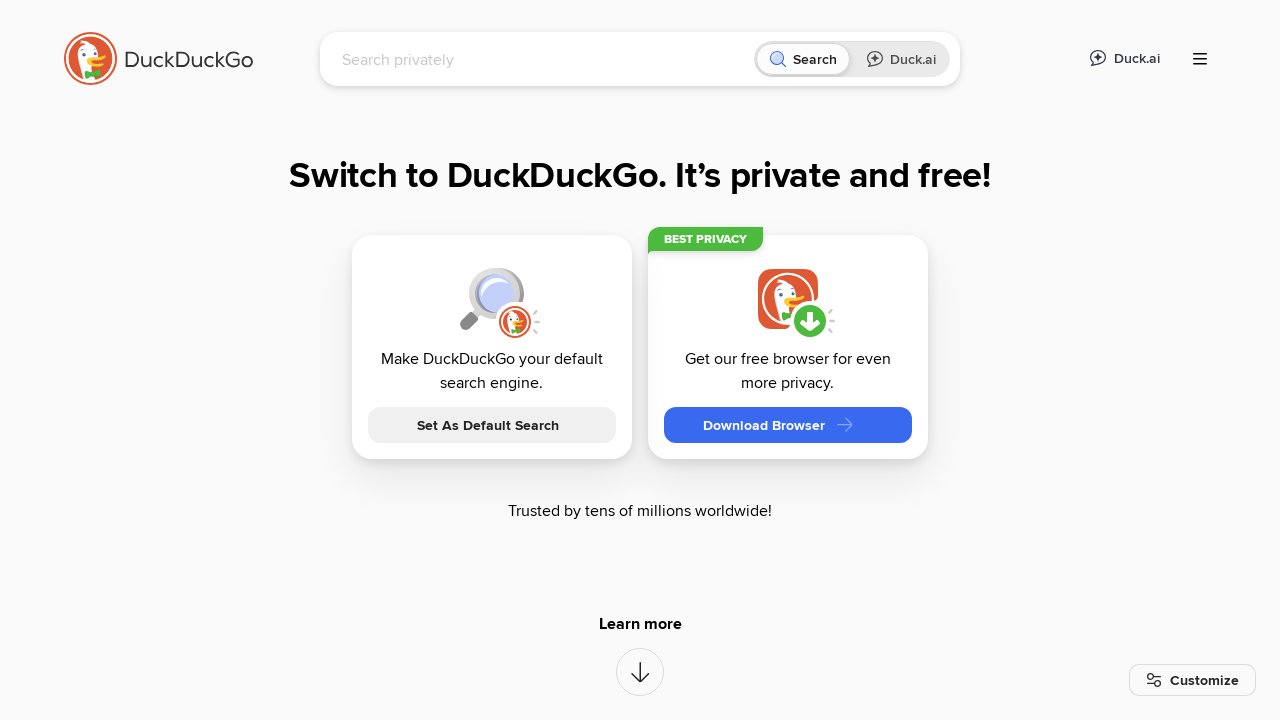

Filled search input with 'Selenium WebDriver' on #searchbox_input
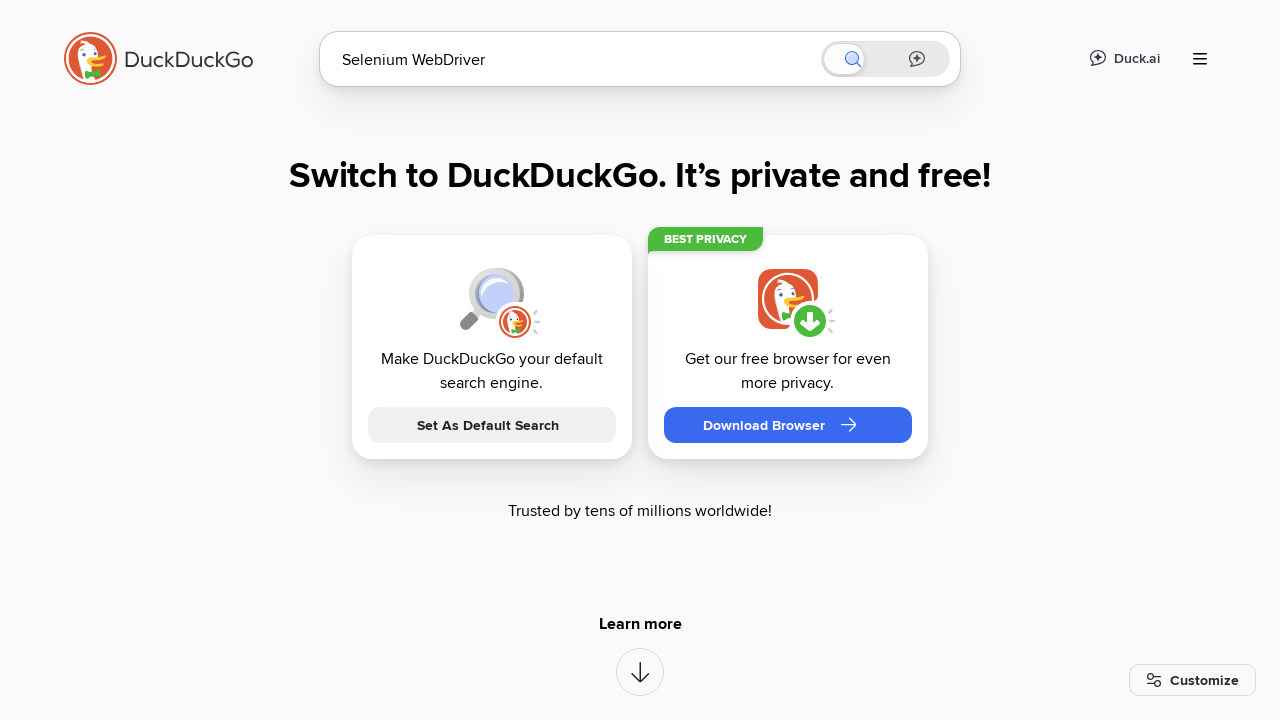

Pressed Enter to submit search query on #searchbox_input
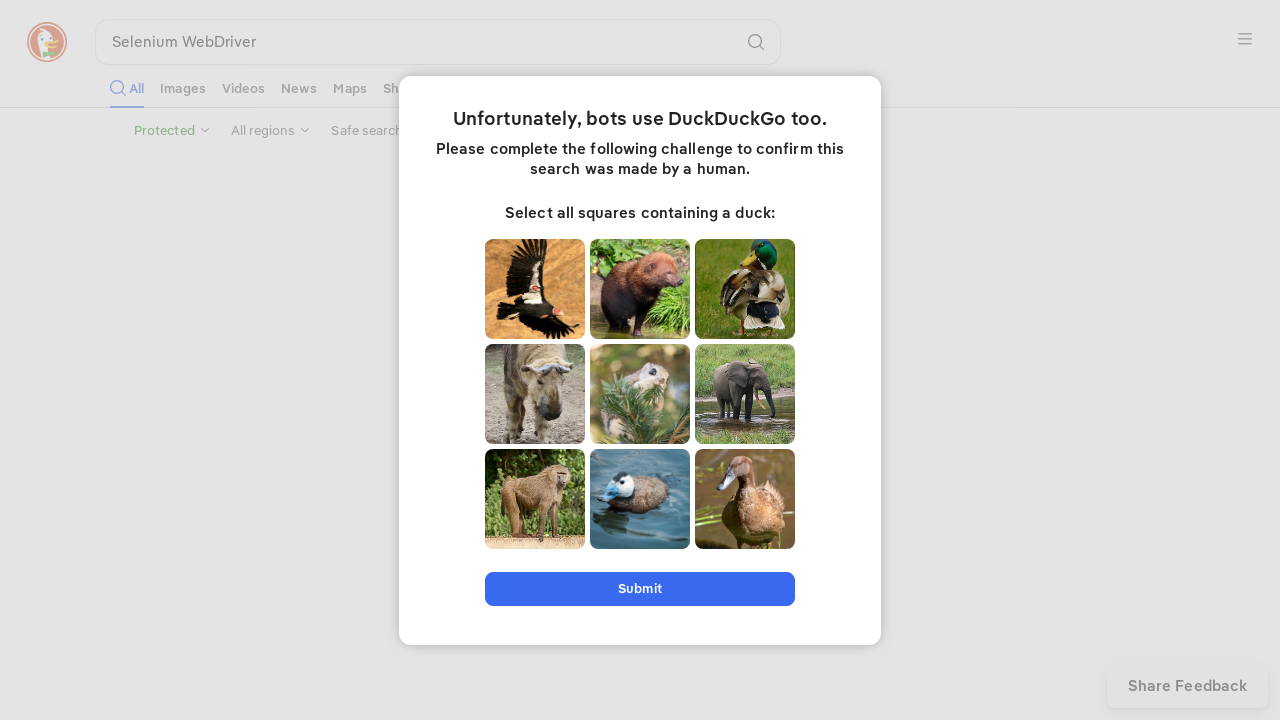

Verified page title contains 'Selenium WebDriver' search results loaded
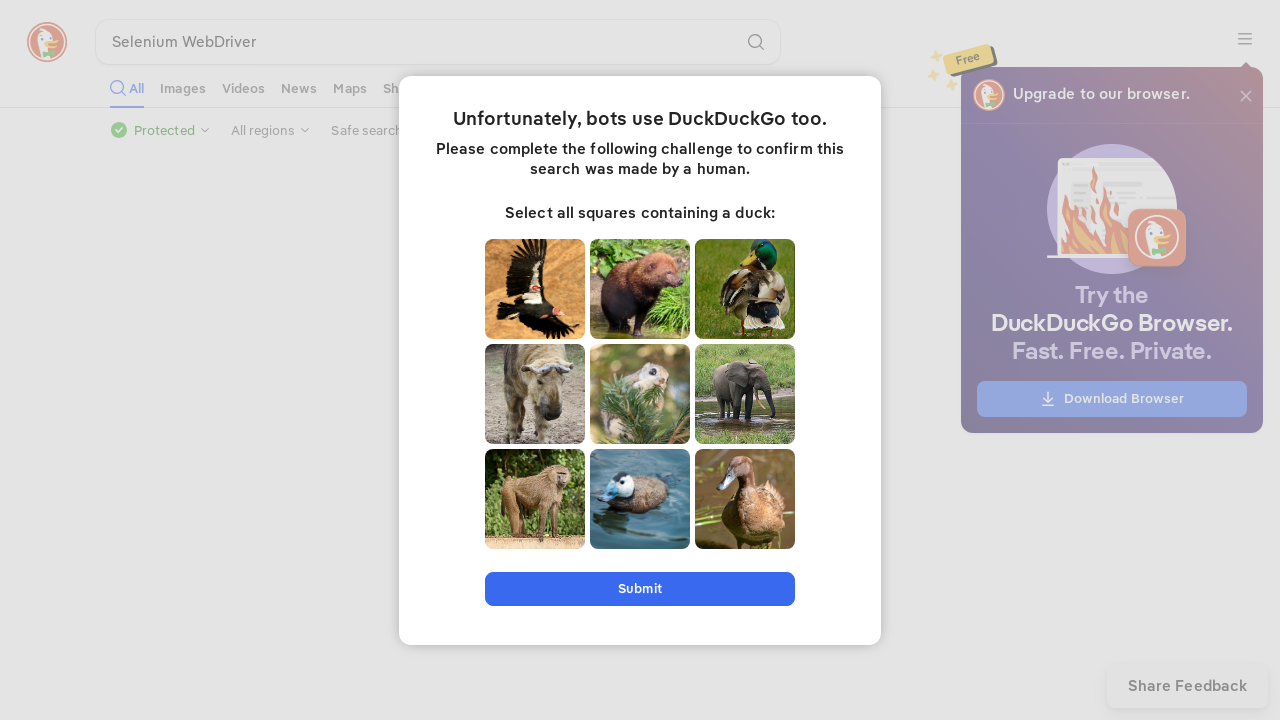

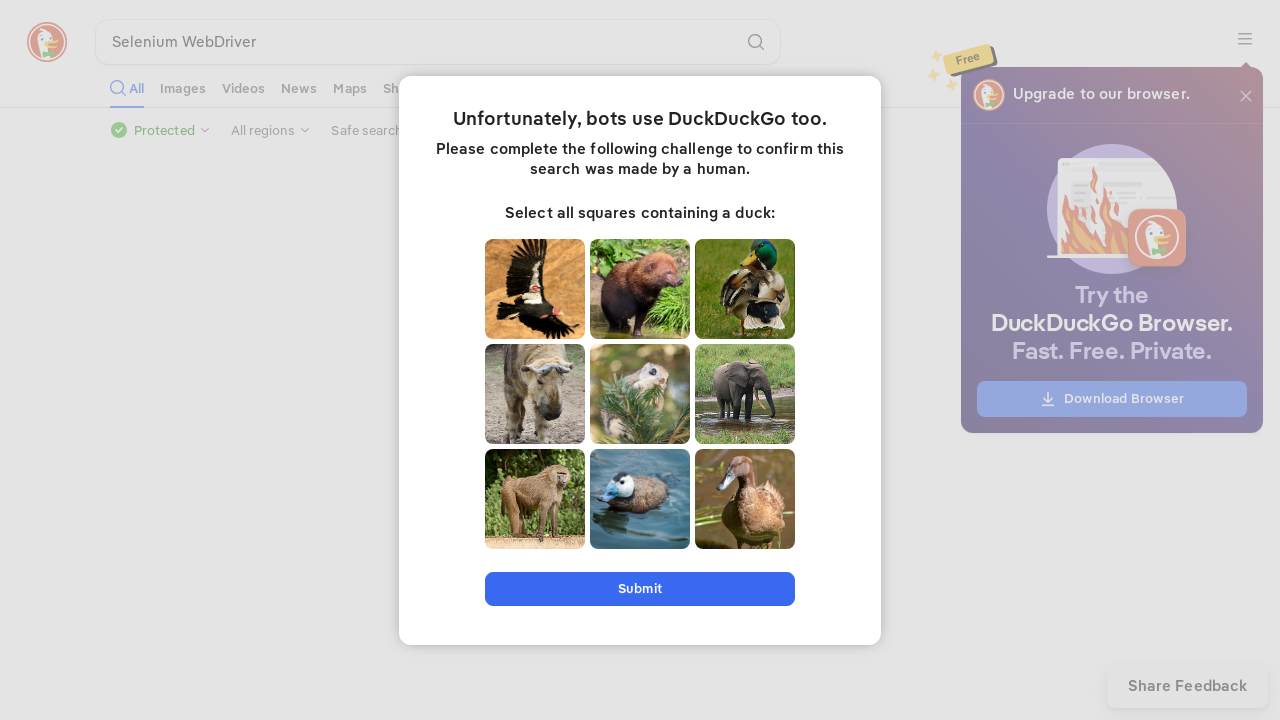